Clicks form link and verifies the form navigation element is active

Starting URL: http://uitest.duodecadits.com/

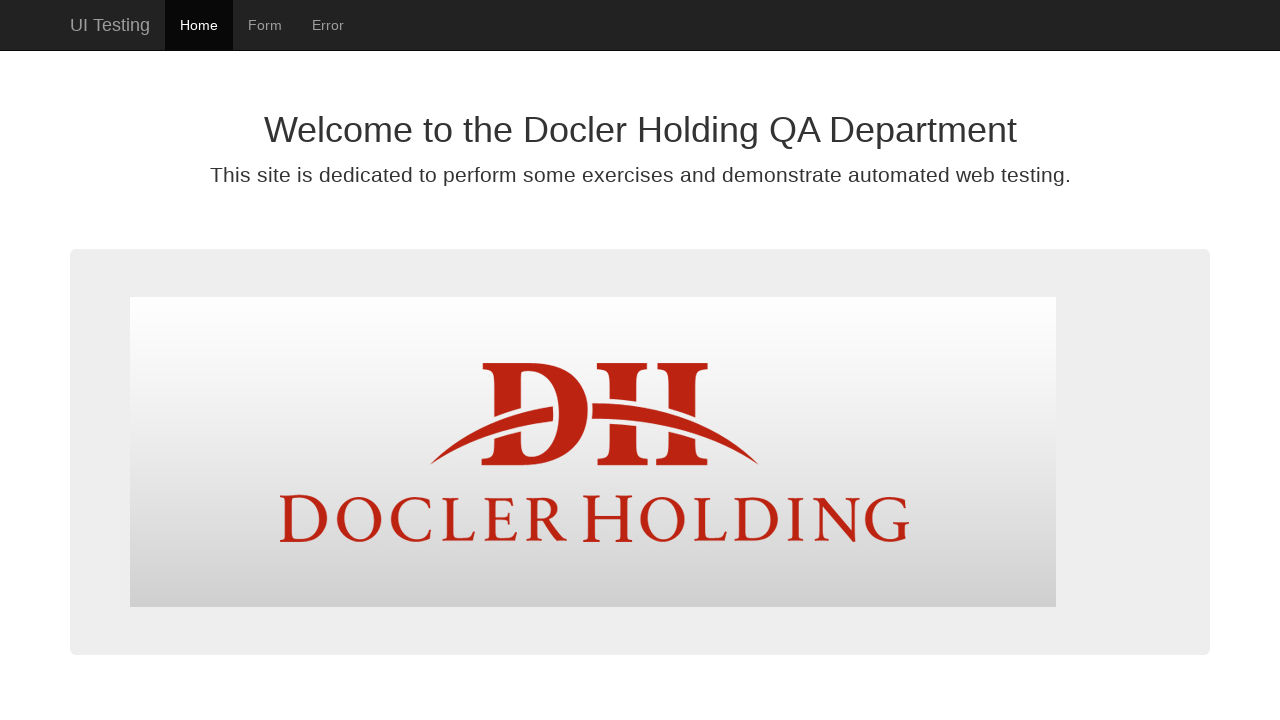

Clicked on form link at (265, 25) on #form
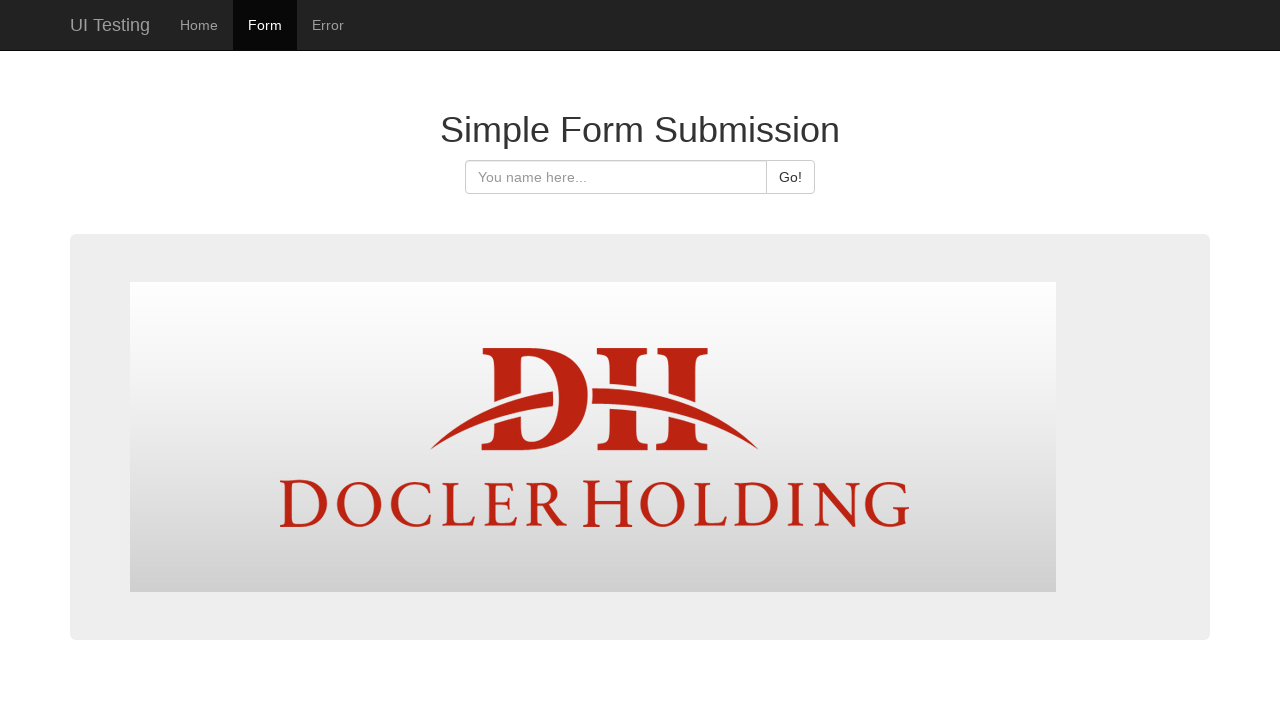

Located active form navigation element
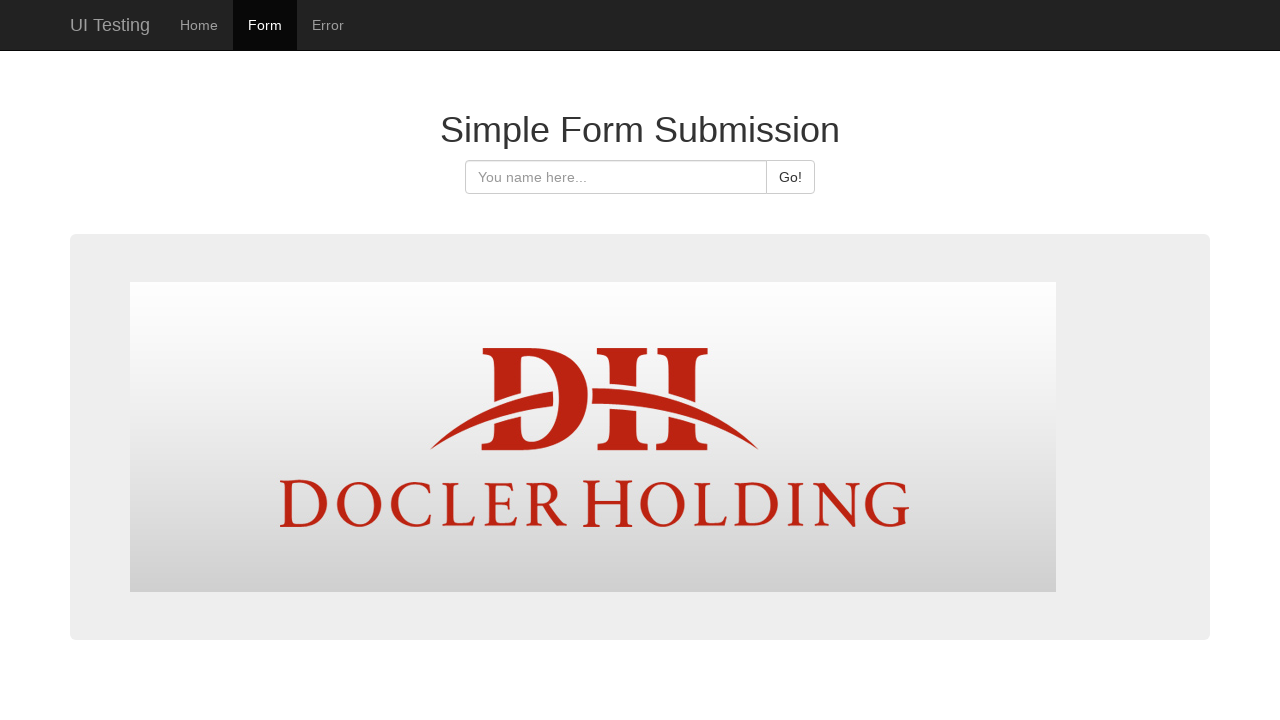

Verified form navigation element is active with text 'Form'
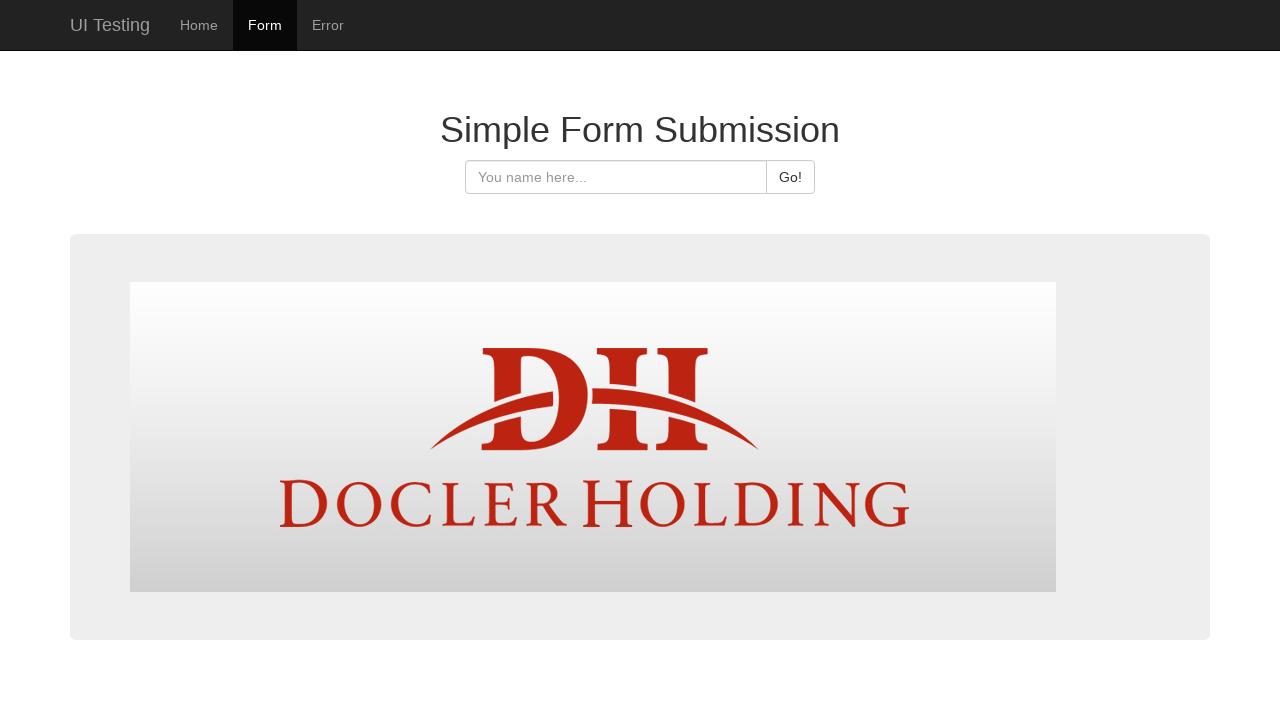

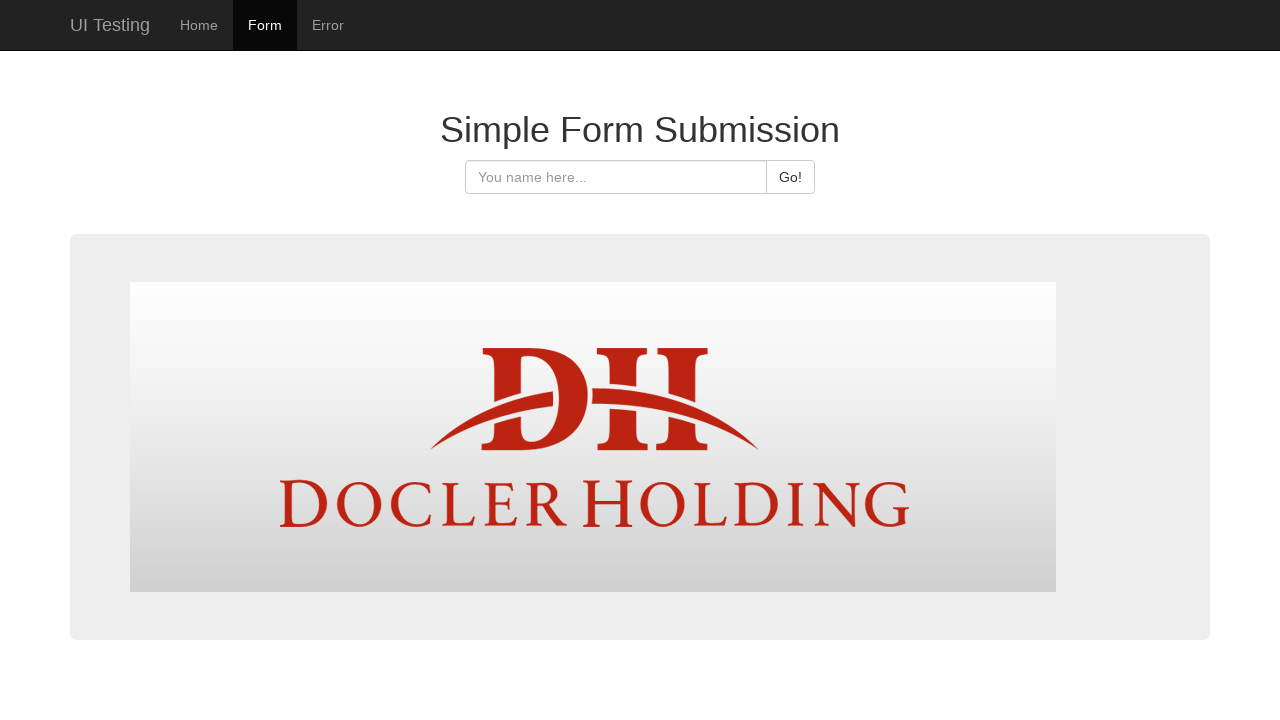